Tests checkbox functionality by selecting a single checkbox, then selecting all unchecked boxes, and finally deselecting all but the last three checkboxes

Starting URL: https://testautomationpractice.blogspot.com/

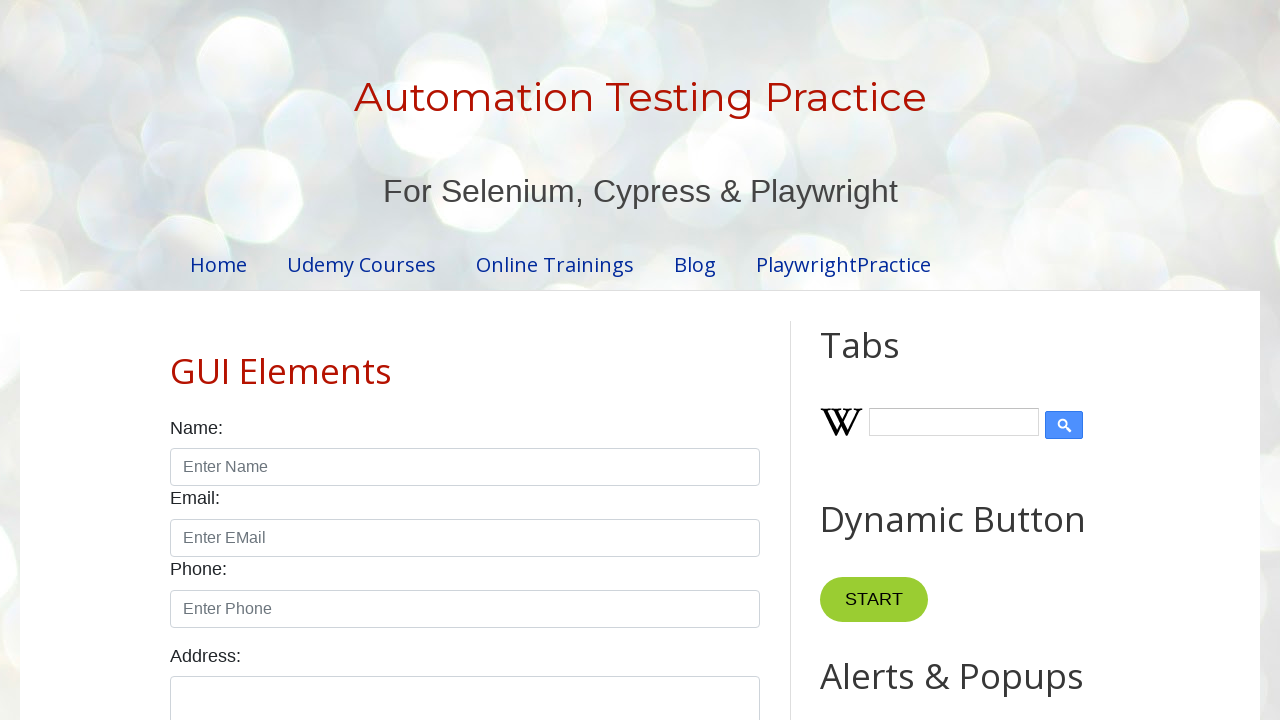

Clicked Sunday checkbox to select it at (176, 360) on #sunday
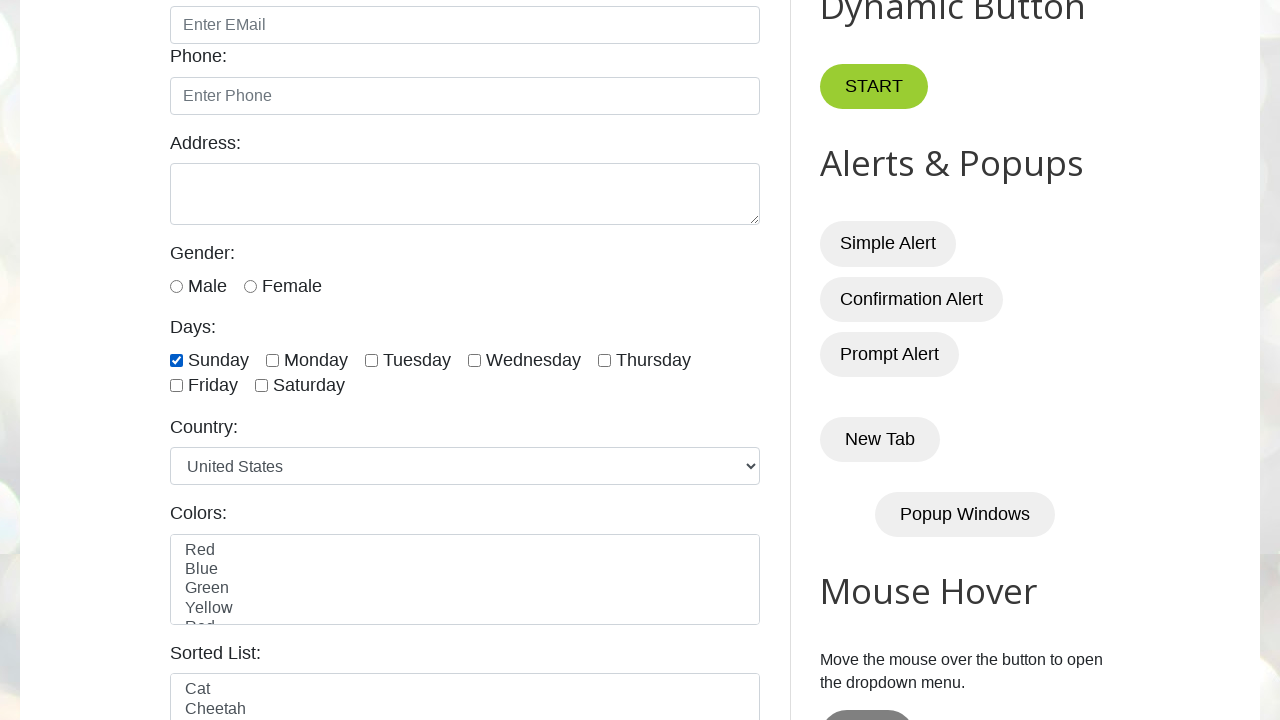

Waited 2 seconds for action to complete
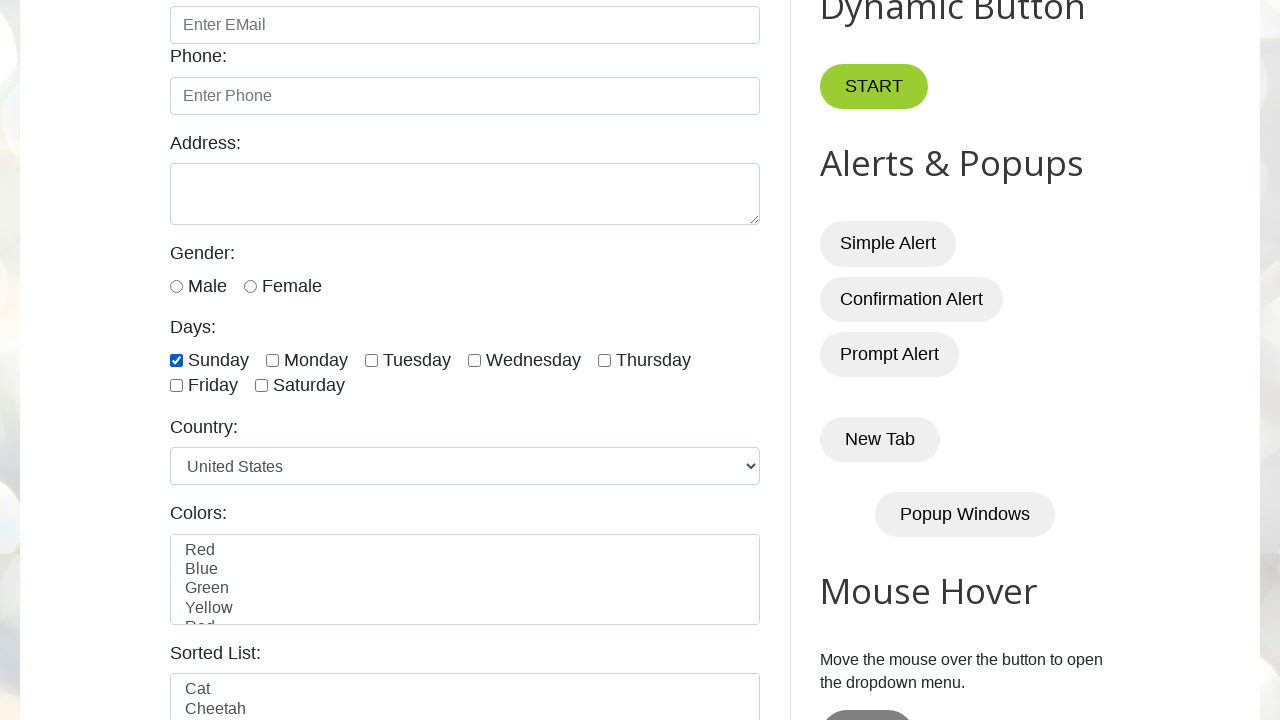

Retrieved all 7 checkboxes from the page
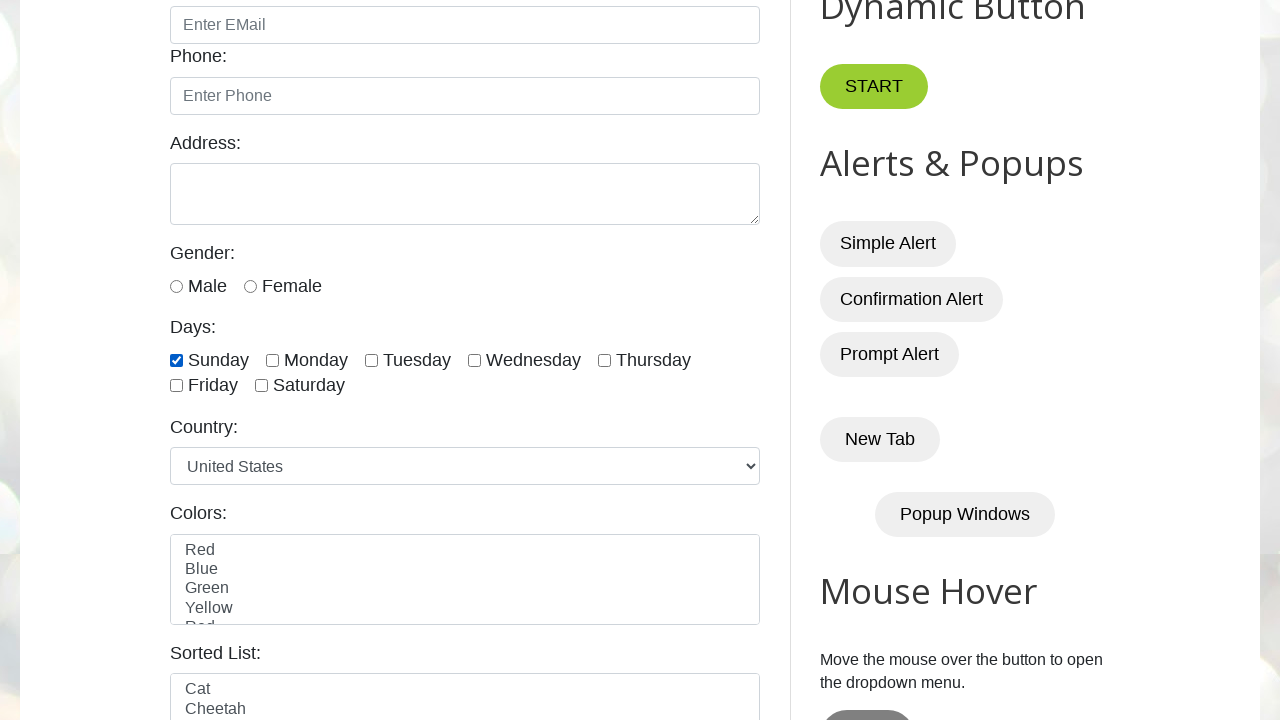

Clicked an unchecked checkbox to select it at (272, 360) on .form-check-input[type='checkbox'] >> nth=1
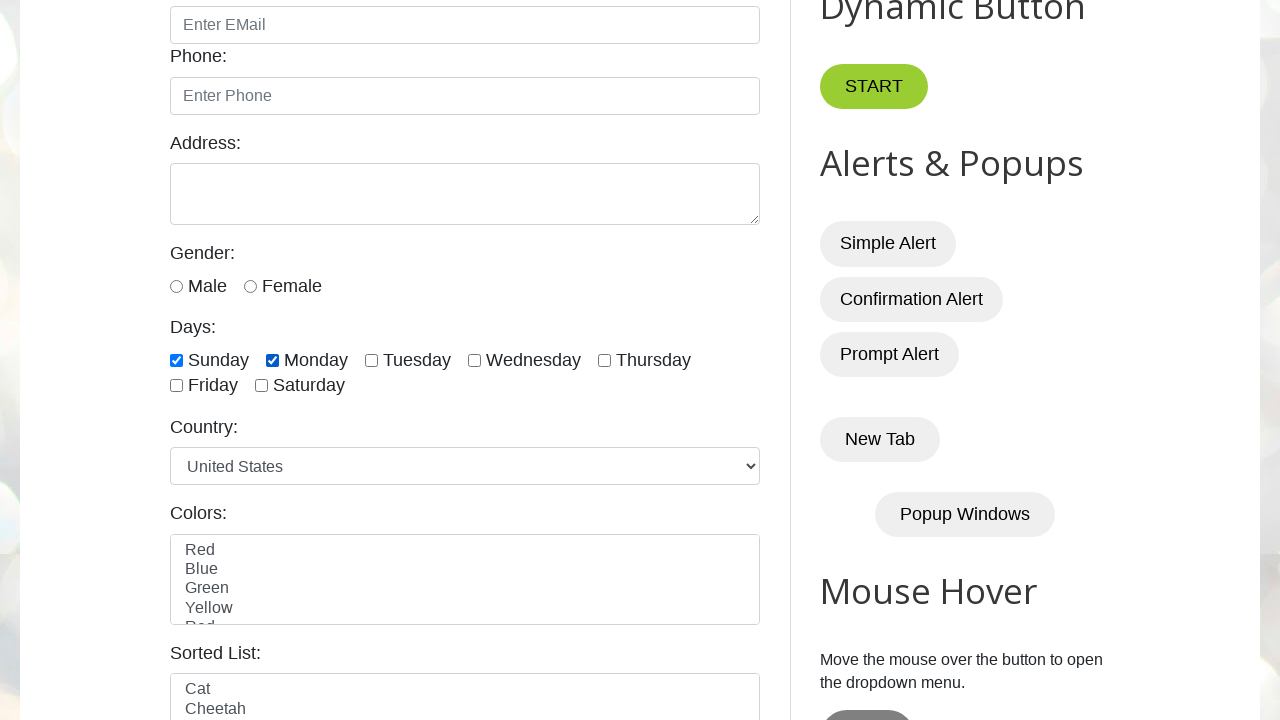

Clicked an unchecked checkbox to select it at (372, 360) on .form-check-input[type='checkbox'] >> nth=2
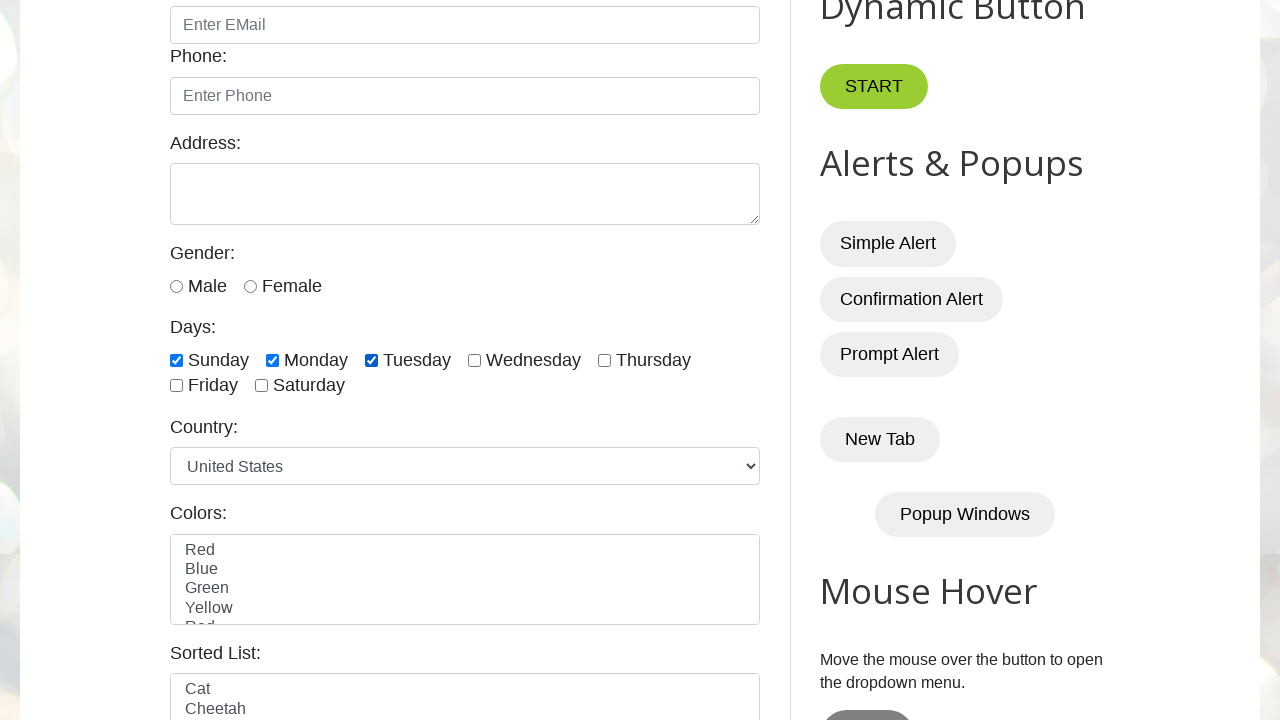

Clicked an unchecked checkbox to select it at (474, 360) on .form-check-input[type='checkbox'] >> nth=3
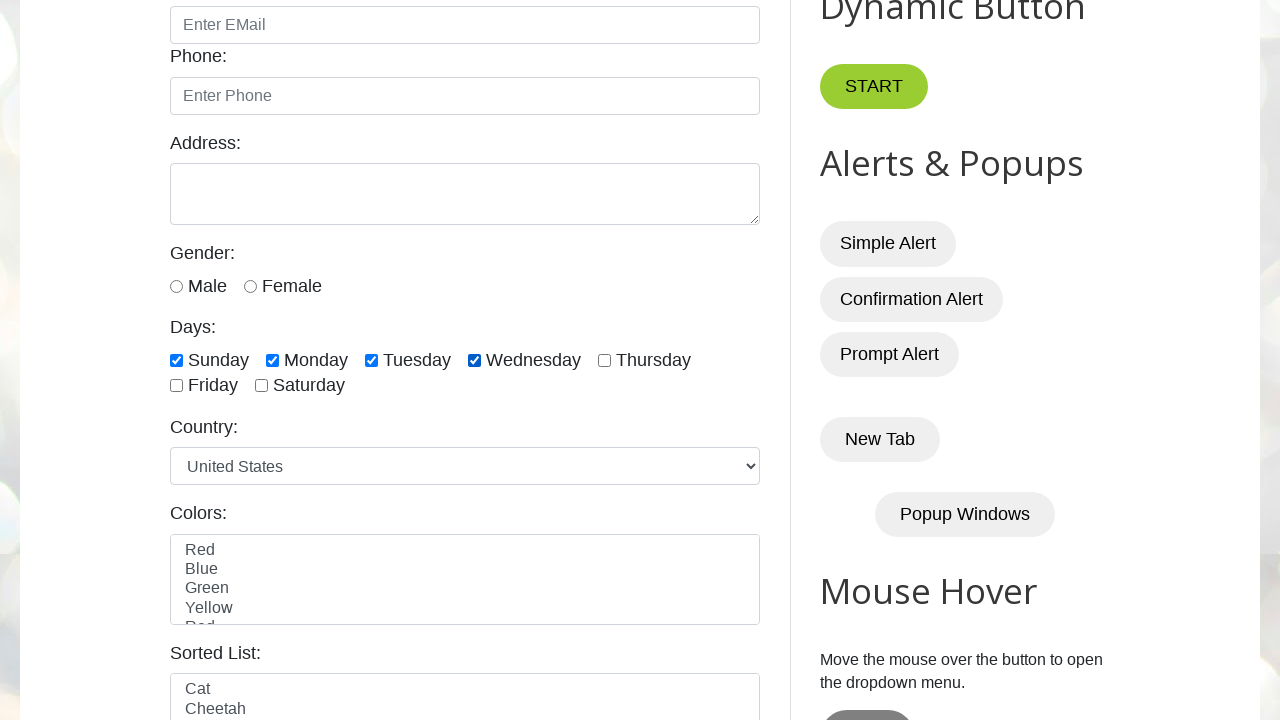

Clicked an unchecked checkbox to select it at (604, 360) on .form-check-input[type='checkbox'] >> nth=4
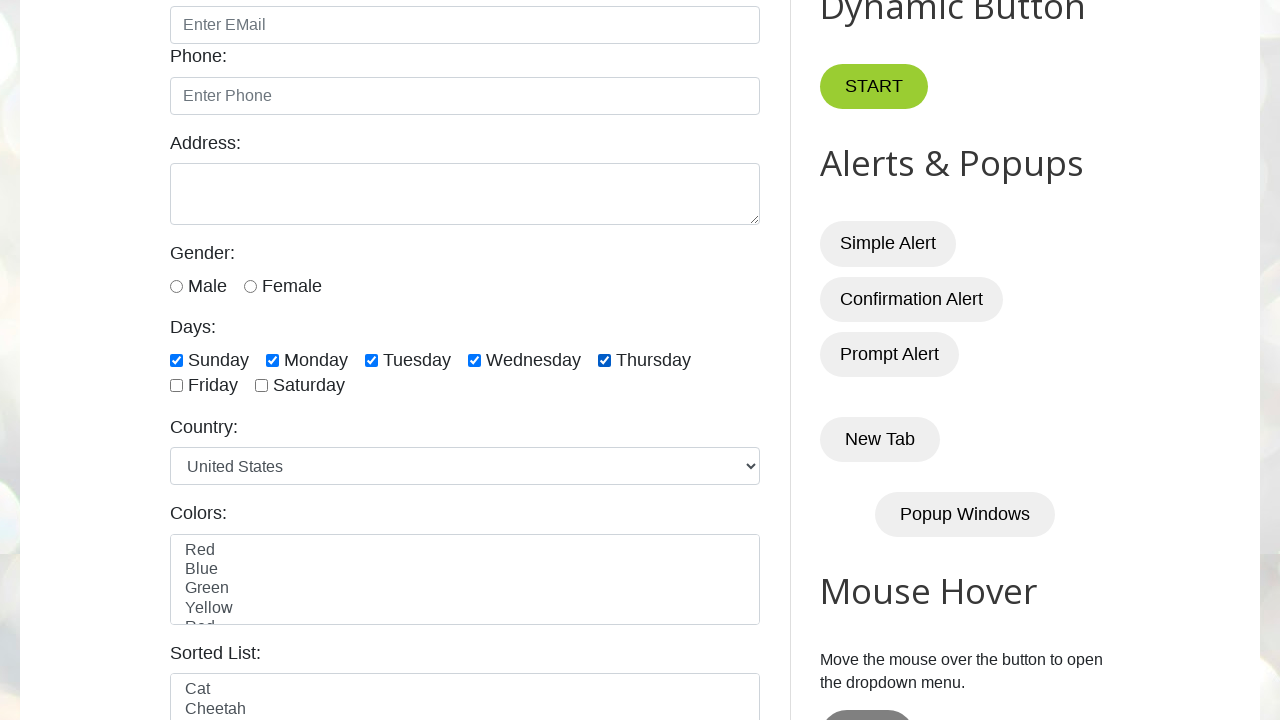

Clicked an unchecked checkbox to select it at (176, 386) on .form-check-input[type='checkbox'] >> nth=5
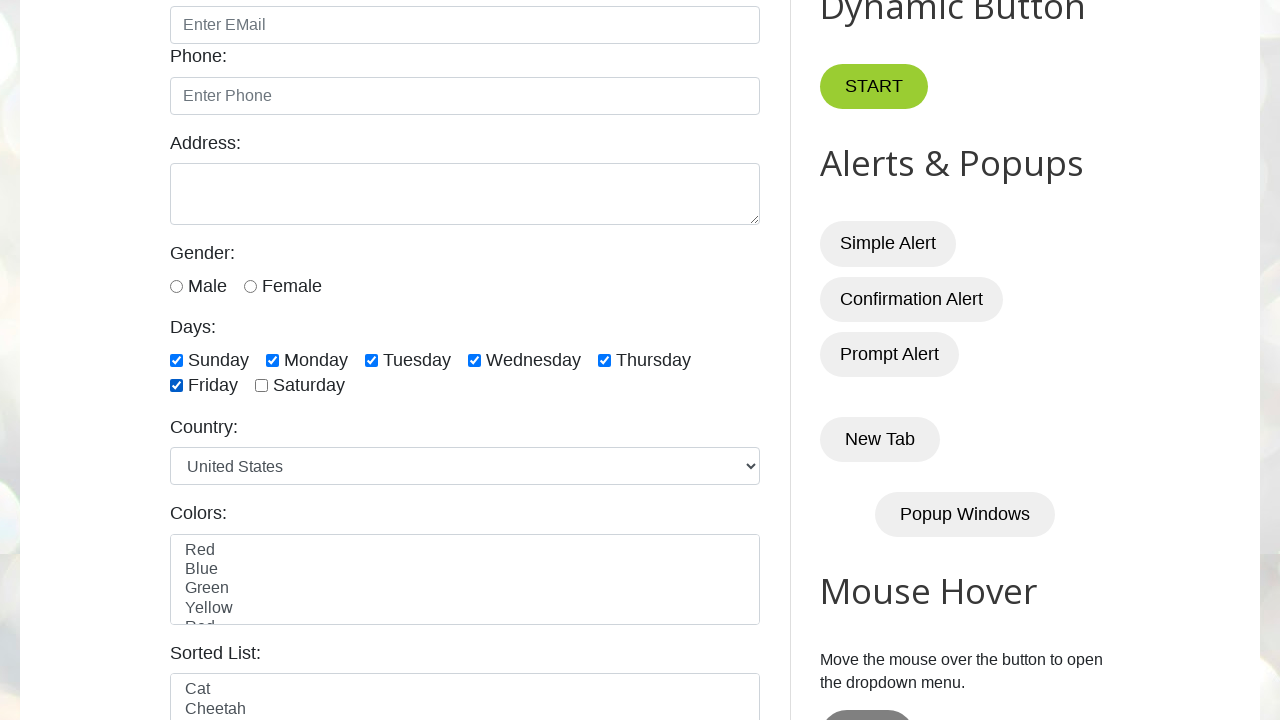

Clicked an unchecked checkbox to select it at (262, 386) on .form-check-input[type='checkbox'] >> nth=6
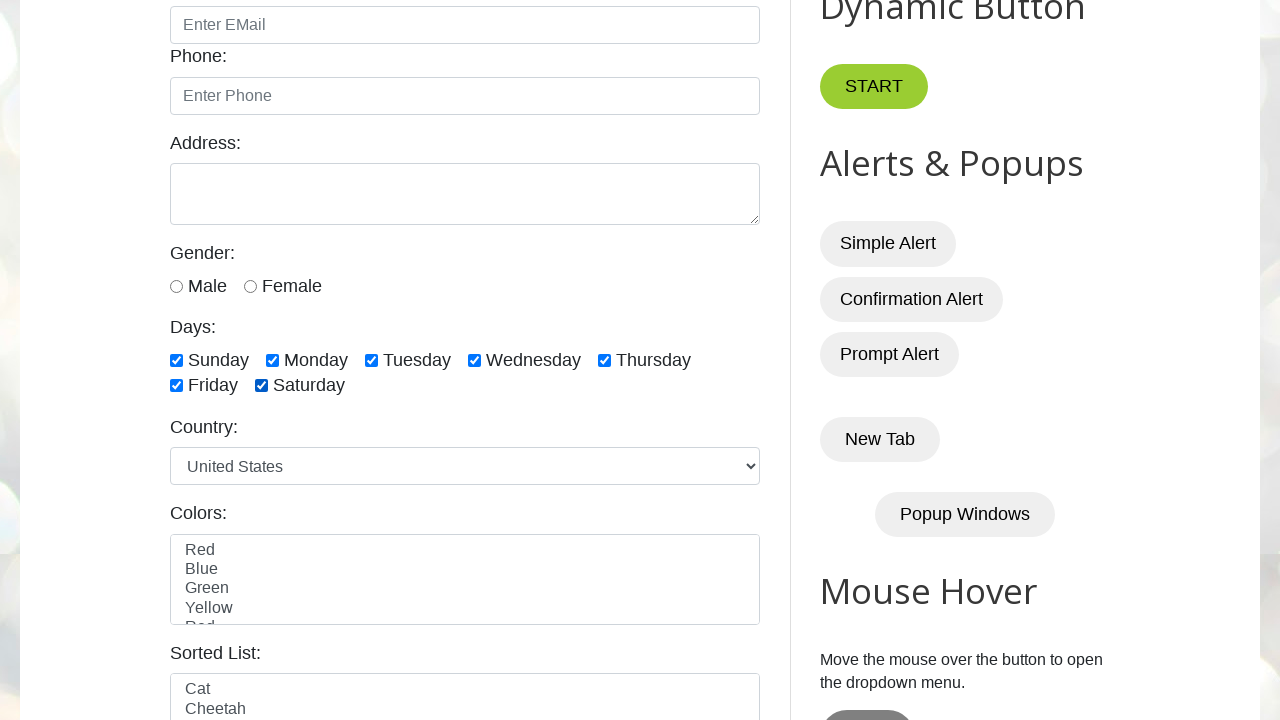

Retrieved fresh list of 7 checkboxes after selecting all
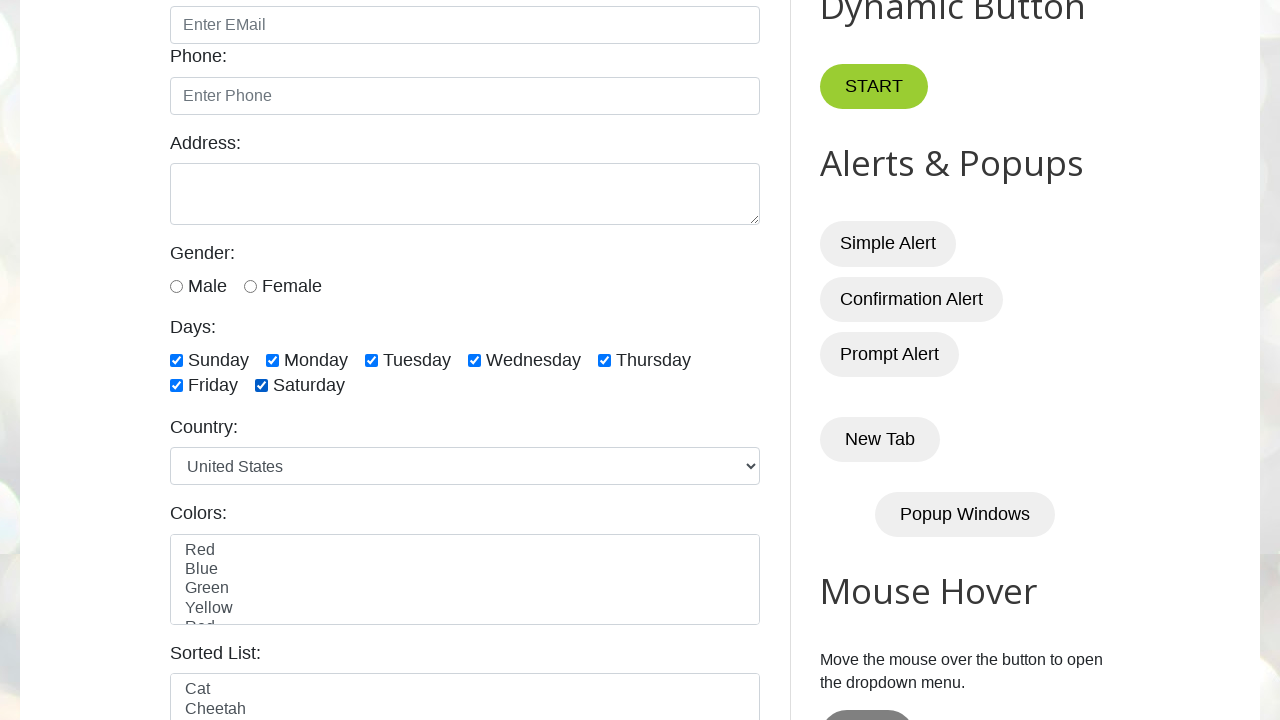

Deselected checkbox 1 (keeping only last 3 selected) at (176, 360) on .form-check-input[type='checkbox'] >> nth=0
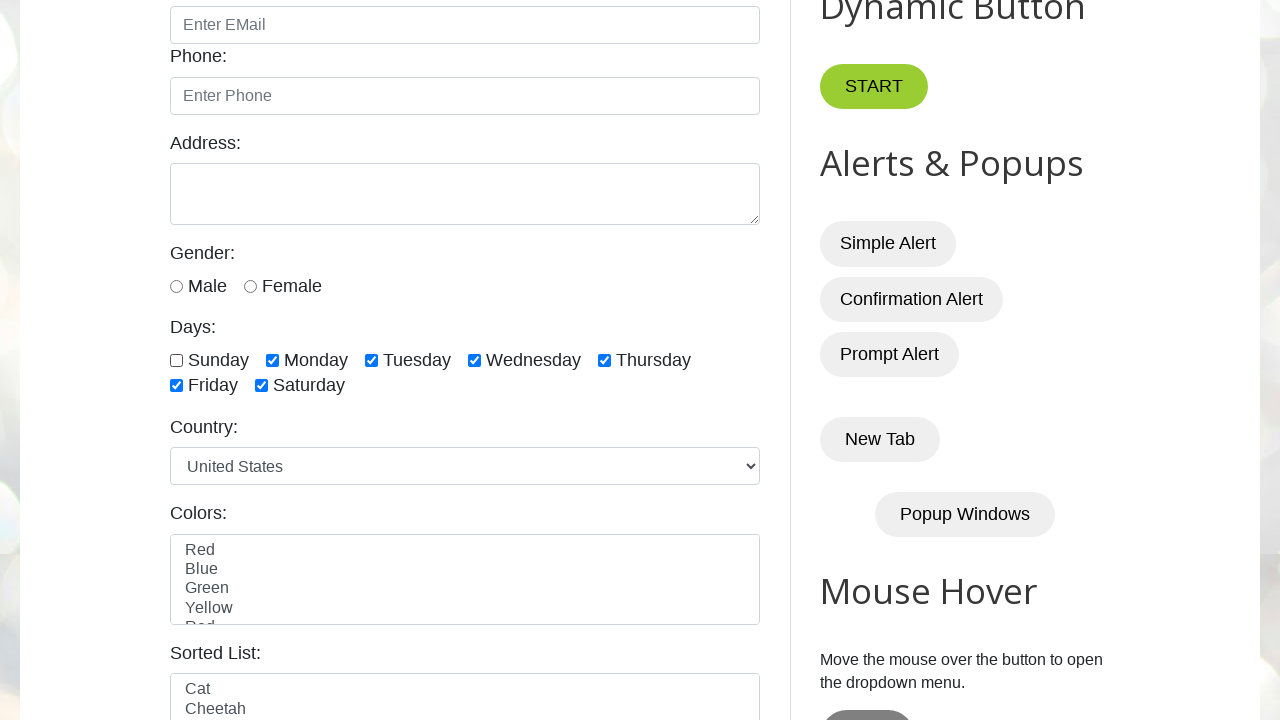

Deselected checkbox 2 (keeping only last 3 selected) at (272, 360) on .form-check-input[type='checkbox'] >> nth=1
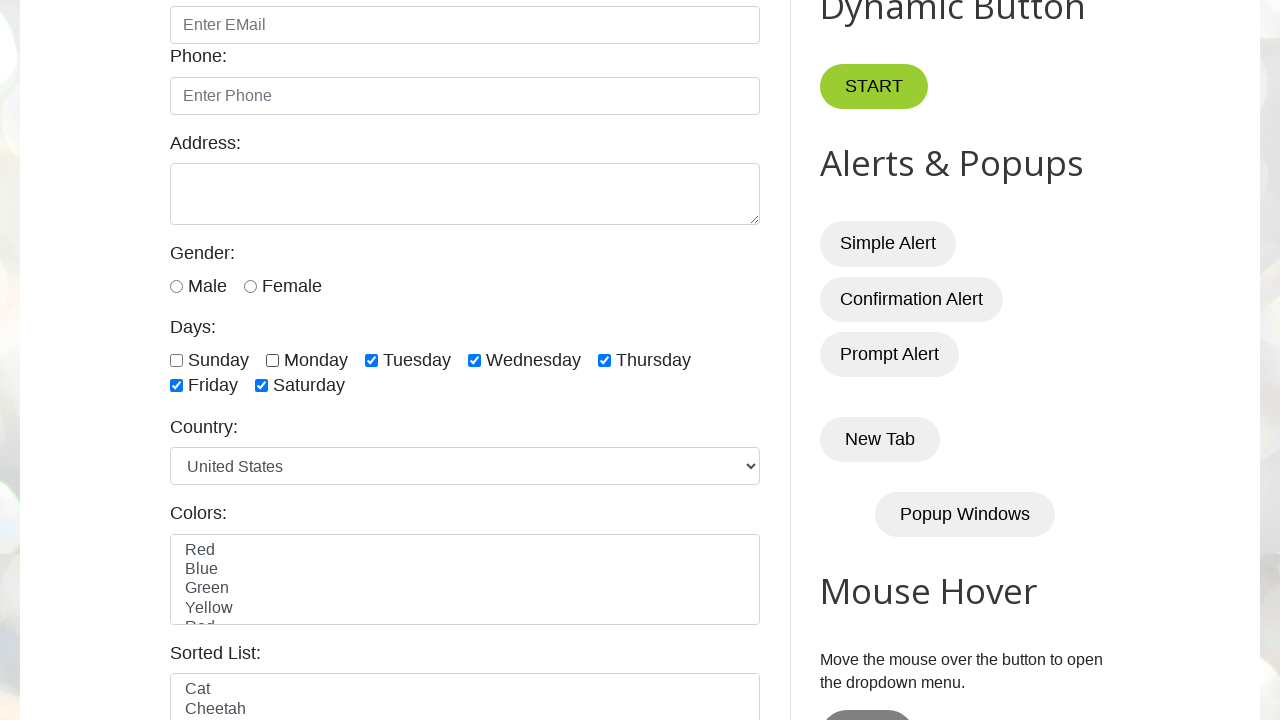

Deselected checkbox 3 (keeping only last 3 selected) at (372, 360) on .form-check-input[type='checkbox'] >> nth=2
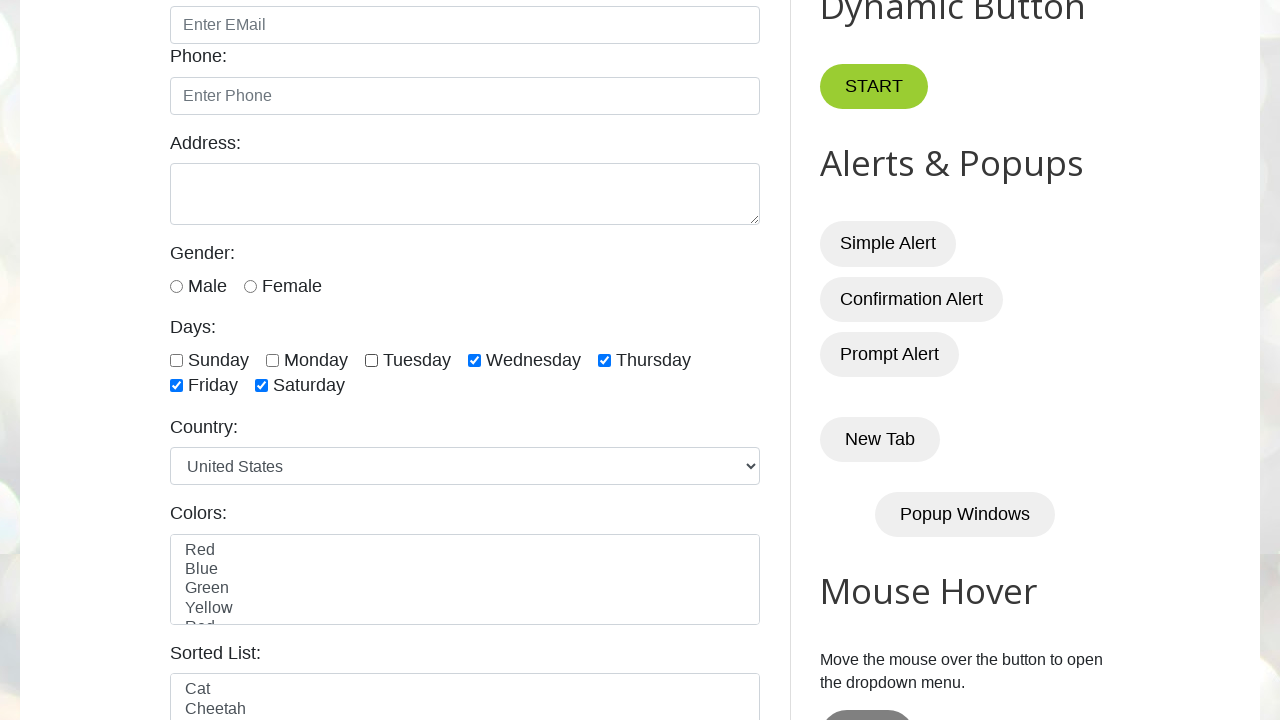

Deselected checkbox 4 (keeping only last 3 selected) at (474, 360) on .form-check-input[type='checkbox'] >> nth=3
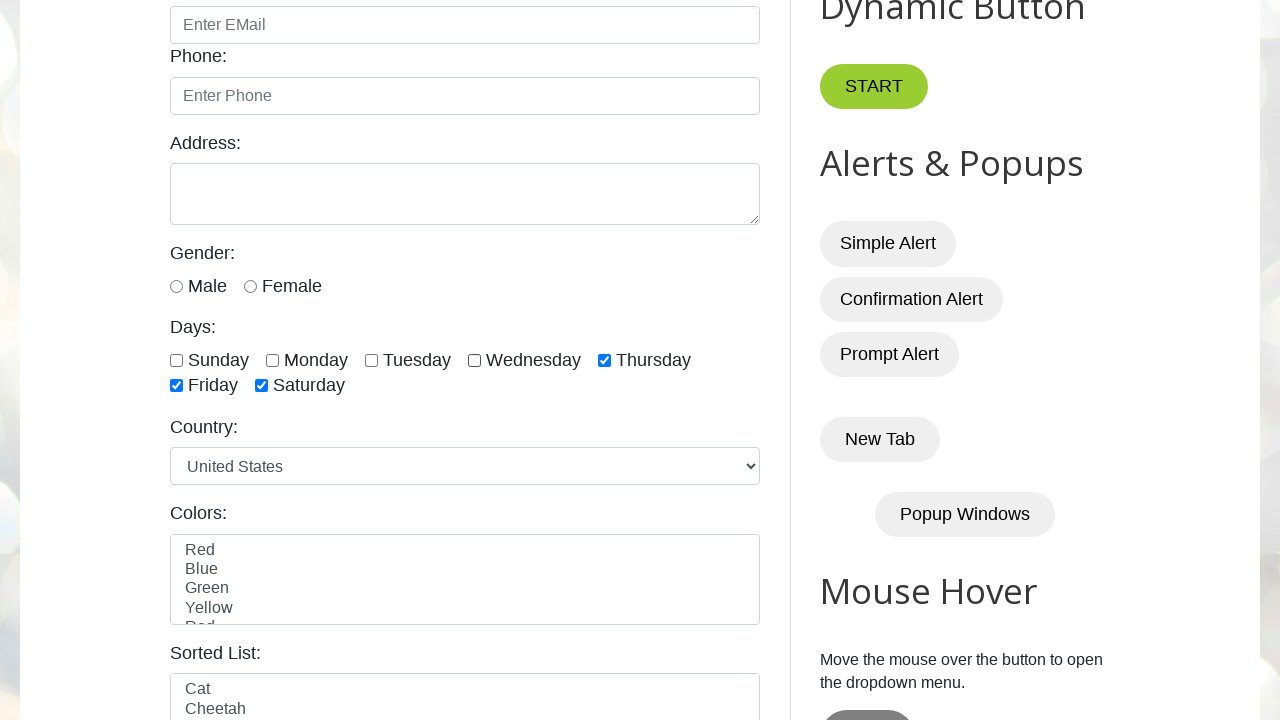

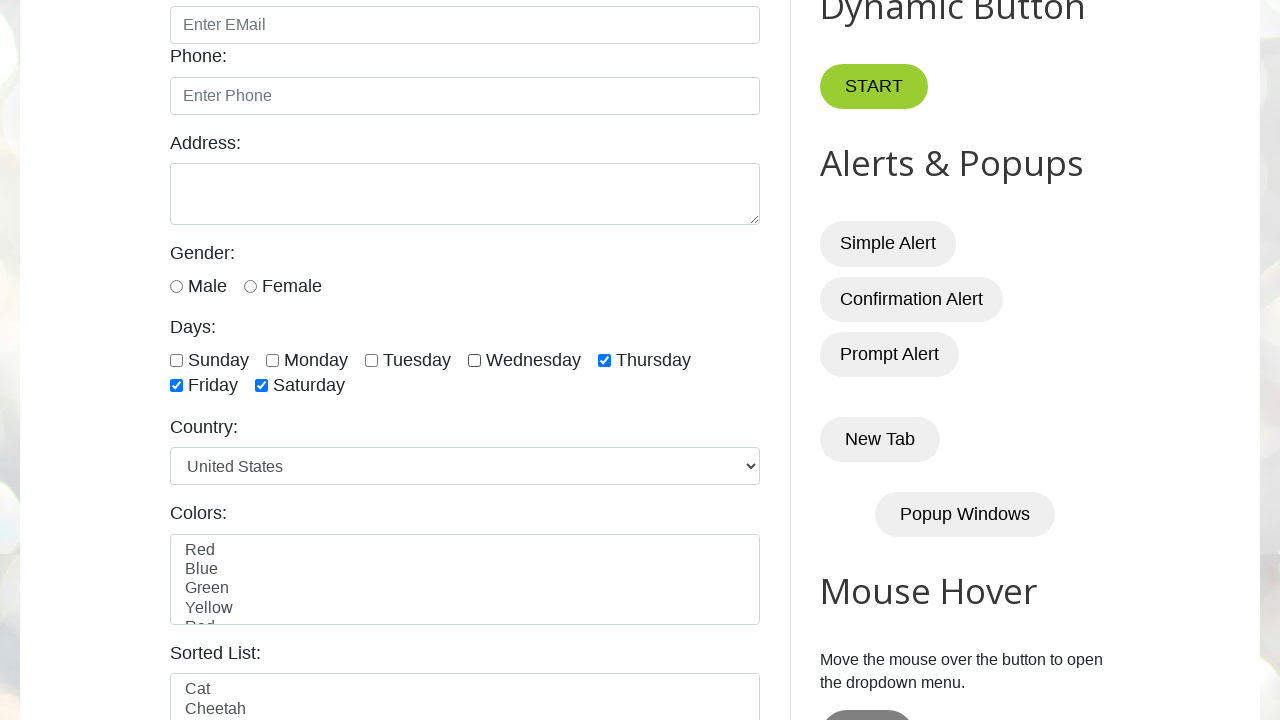